Tests various button interactions including clicking, checking disabled state, getting position and CSS properties, mouse hover effects, and counting button elements on a demo page

Starting URL: https://www.leafground.com/button.xhtml

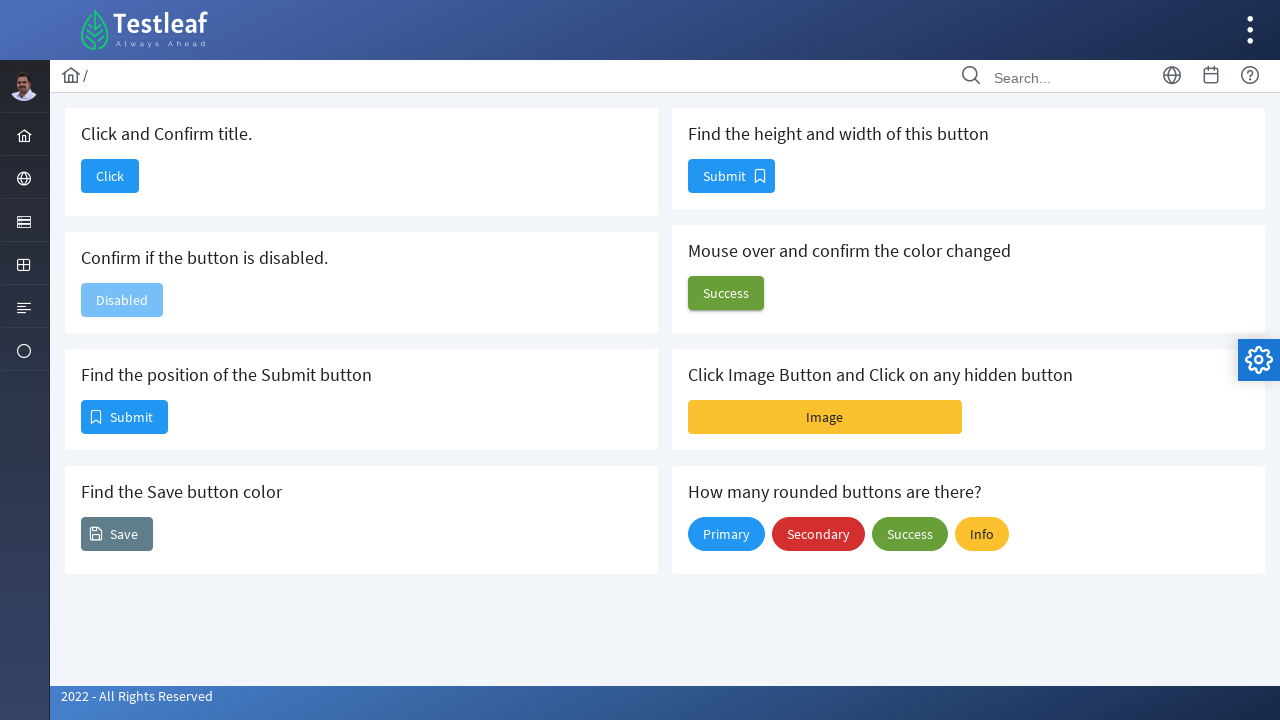

Clicked 'Click and Confirm title' button at (110, 176) on xpath=//h5[contains(text(),'Click and Confirm title.')]/following::span[1]
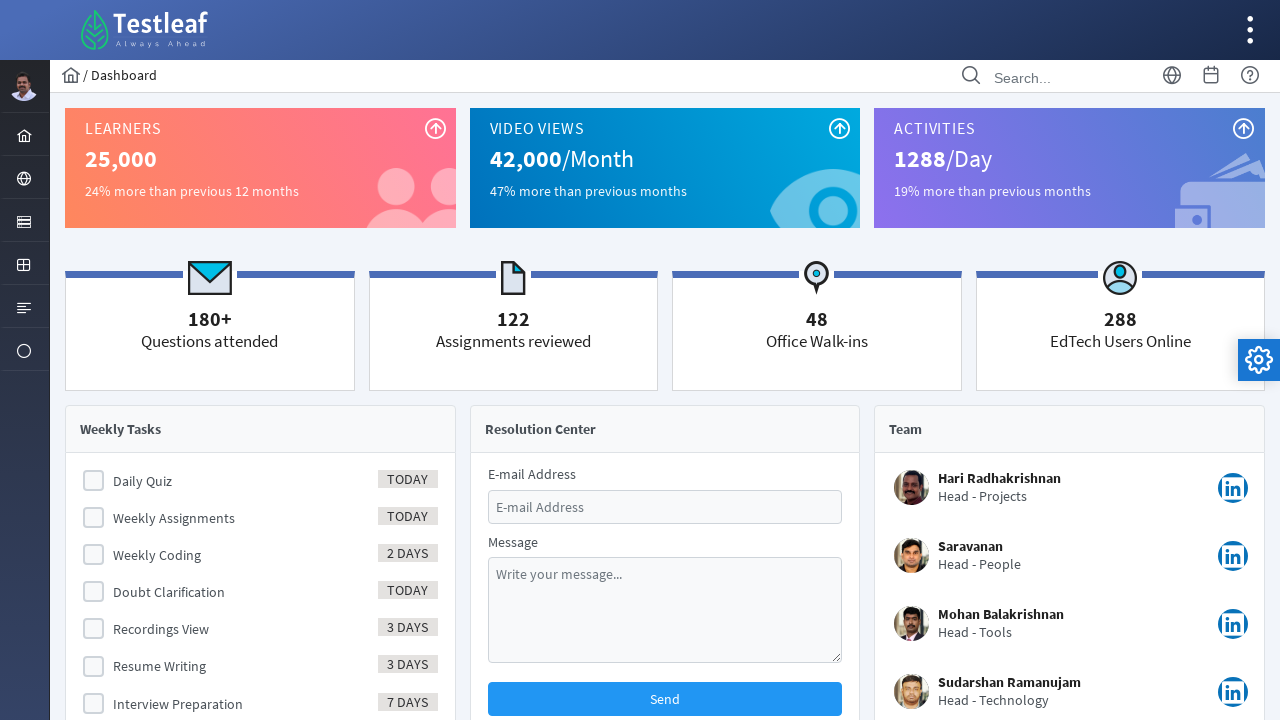

Waited for page to load after clicking button
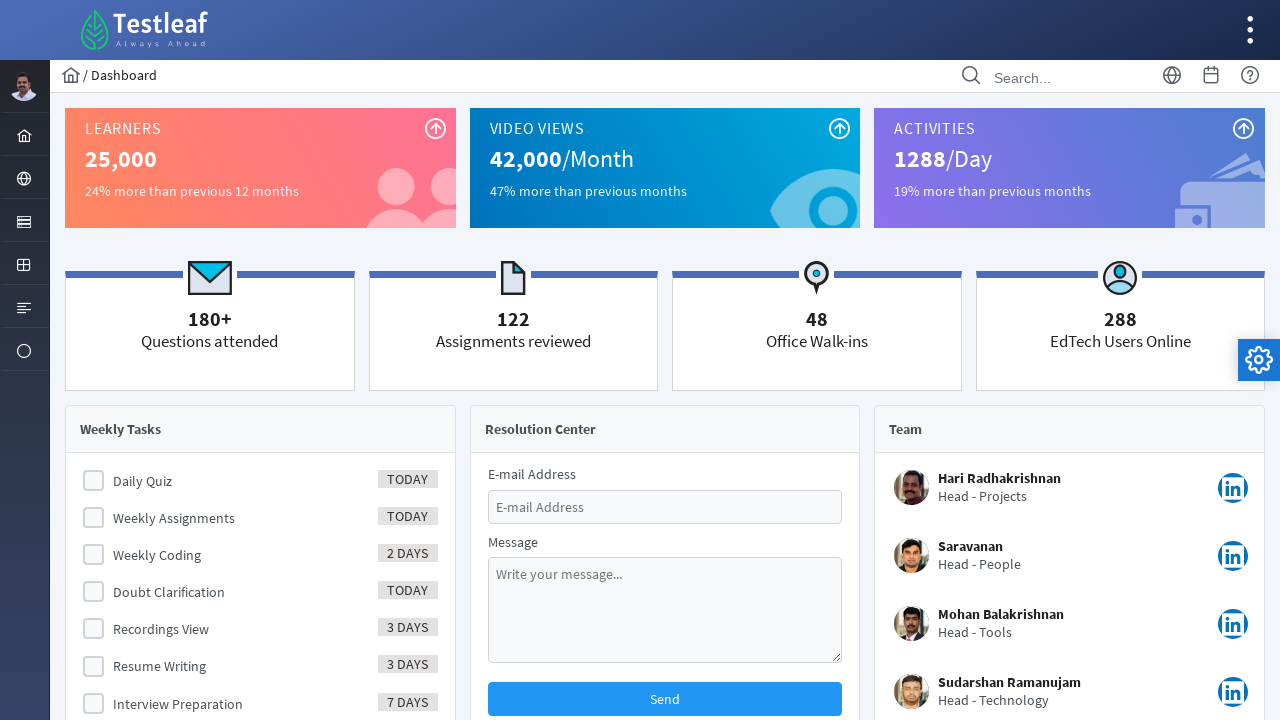

Verified page title contains 'Dashboard'
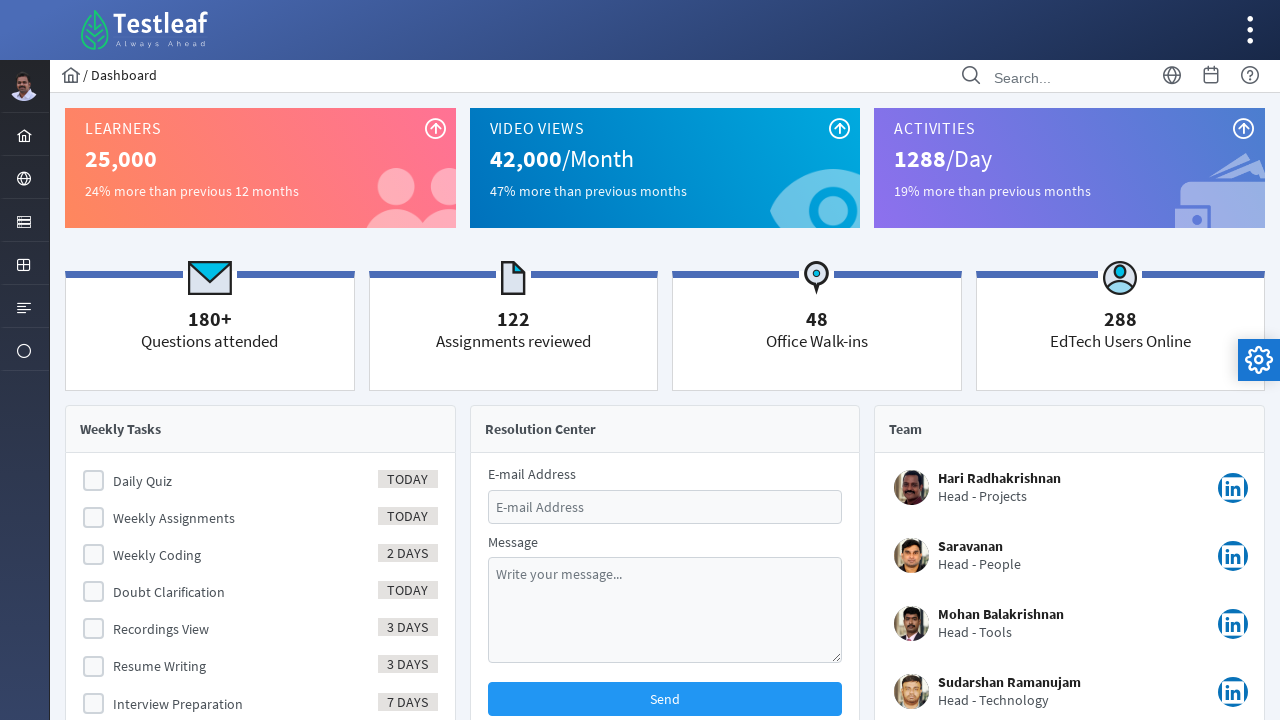

Navigated back to button page
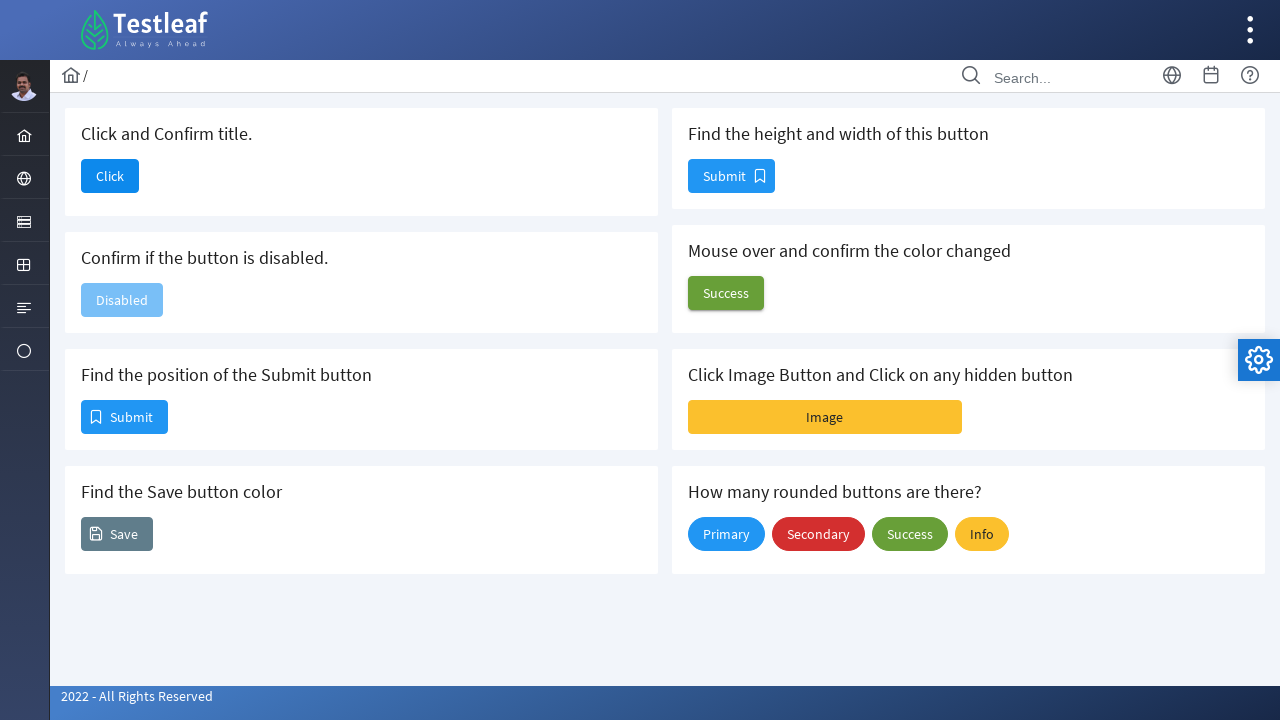

Waited for button page to load
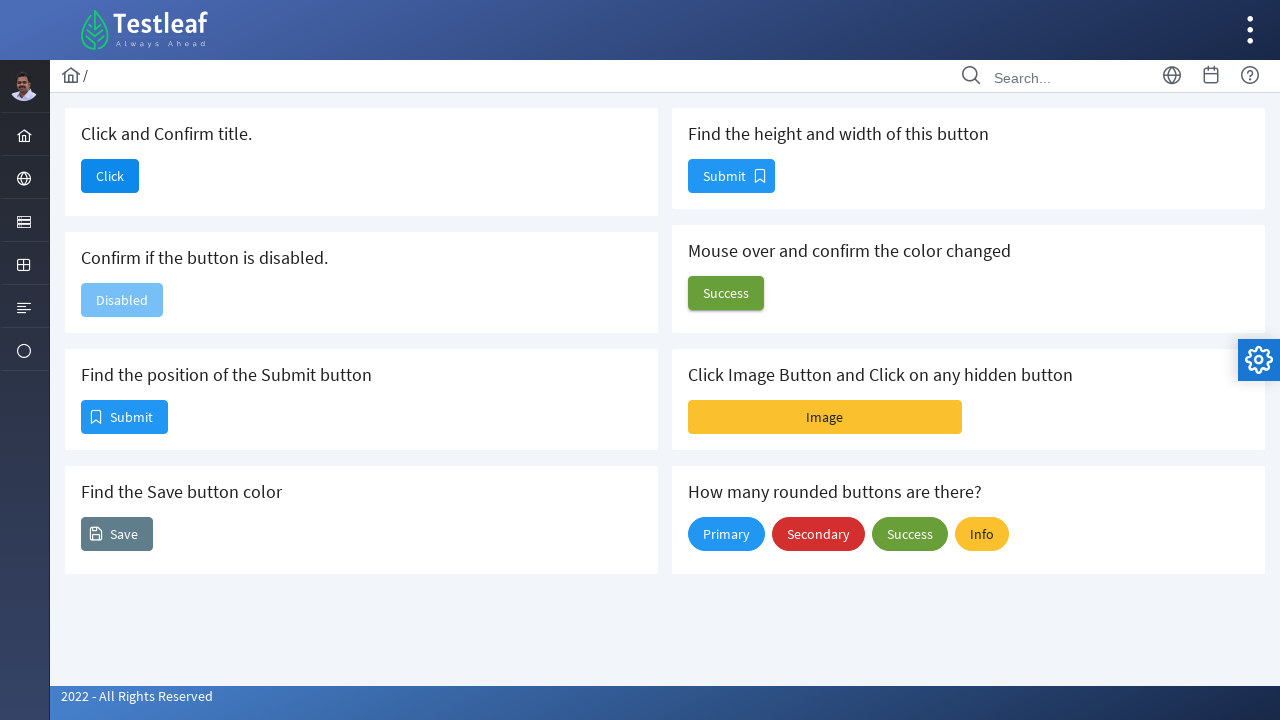

Located disabled button element
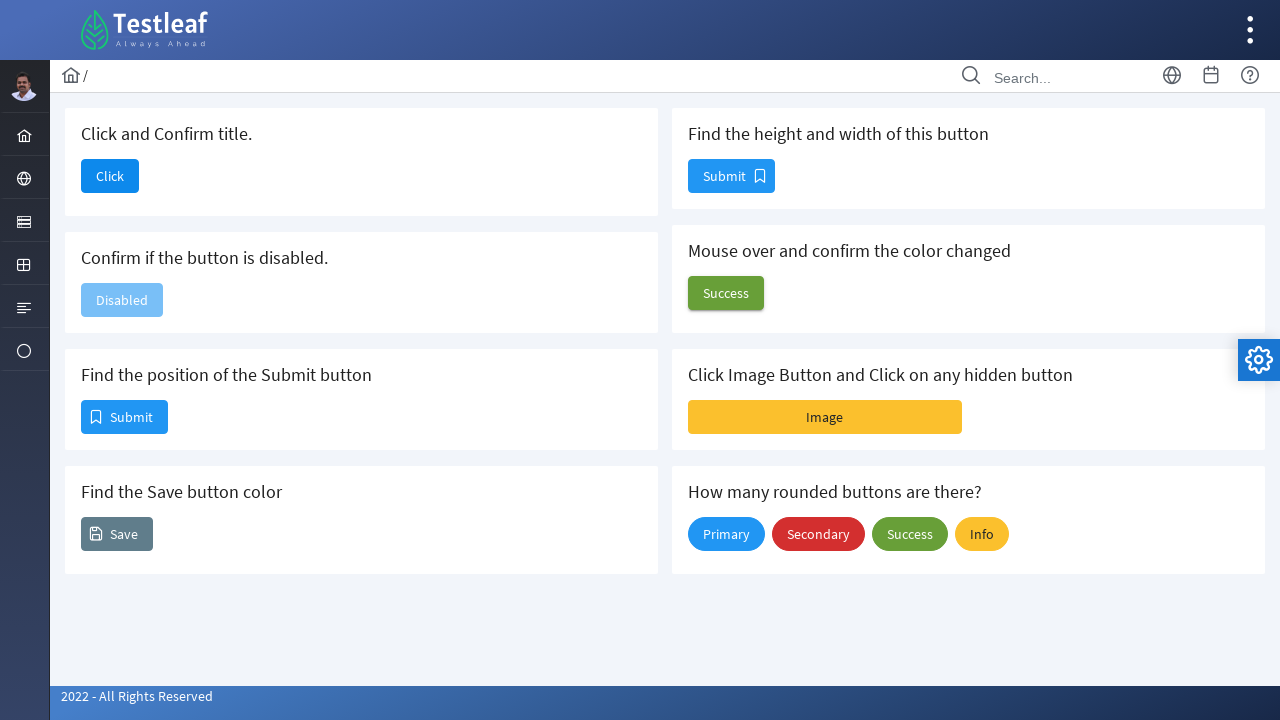

Confirmed button is disabled
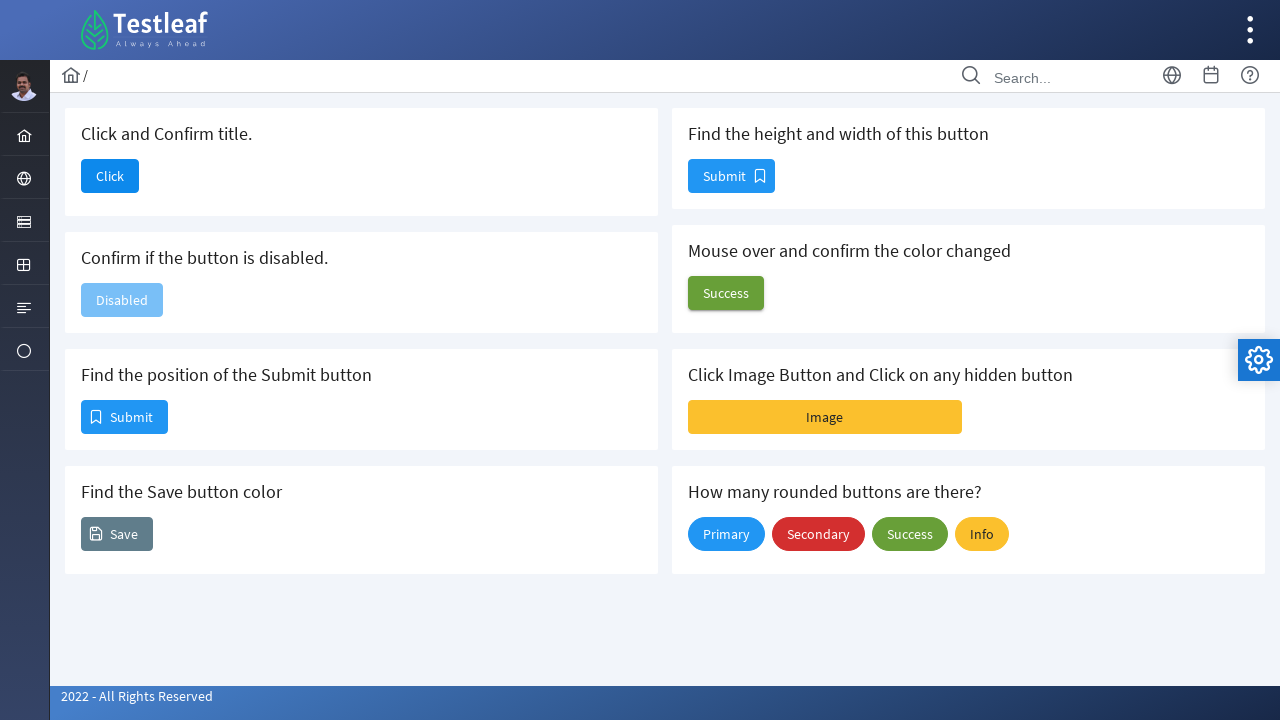

Located submit button to find position
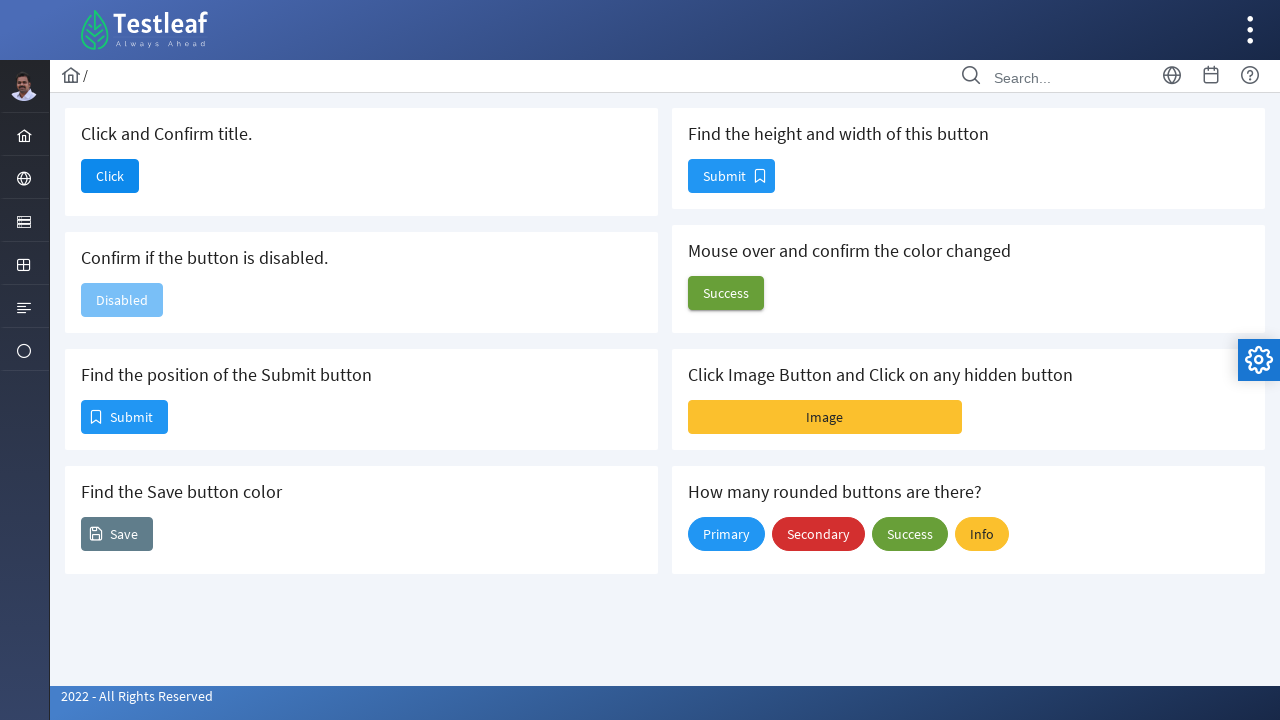

Got submit button position: x=81, y=400
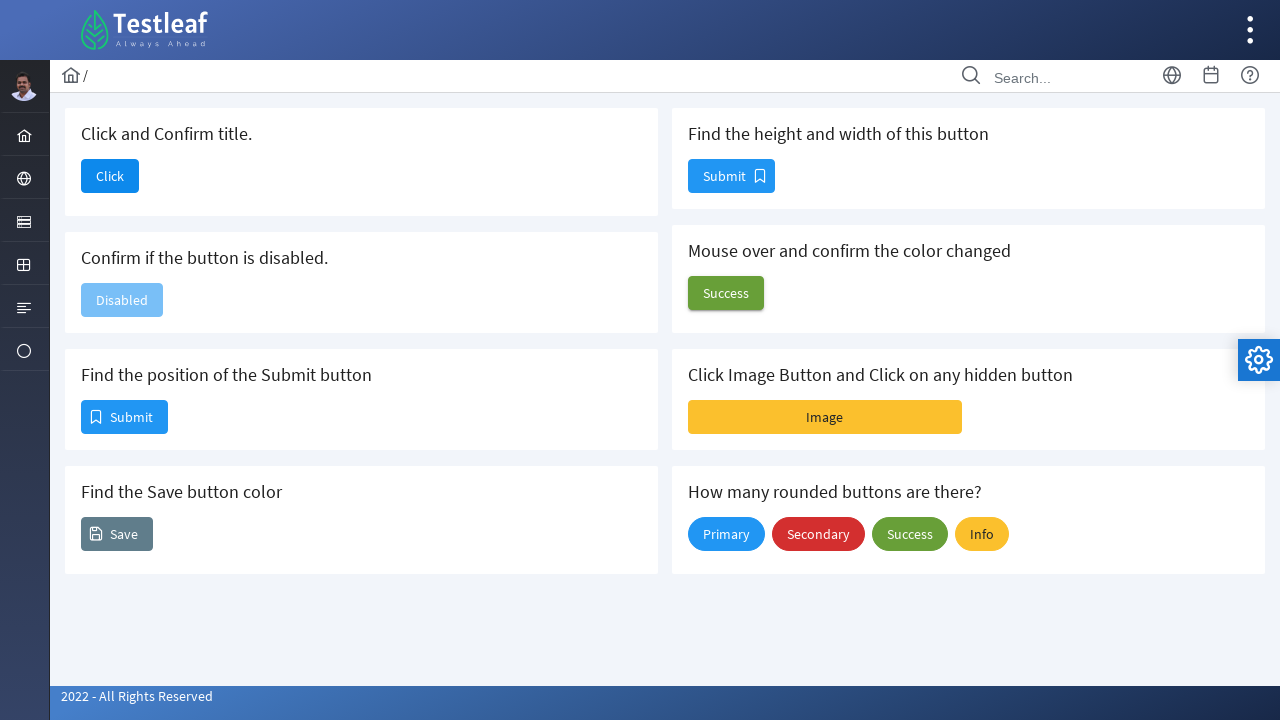

Located save button to find color
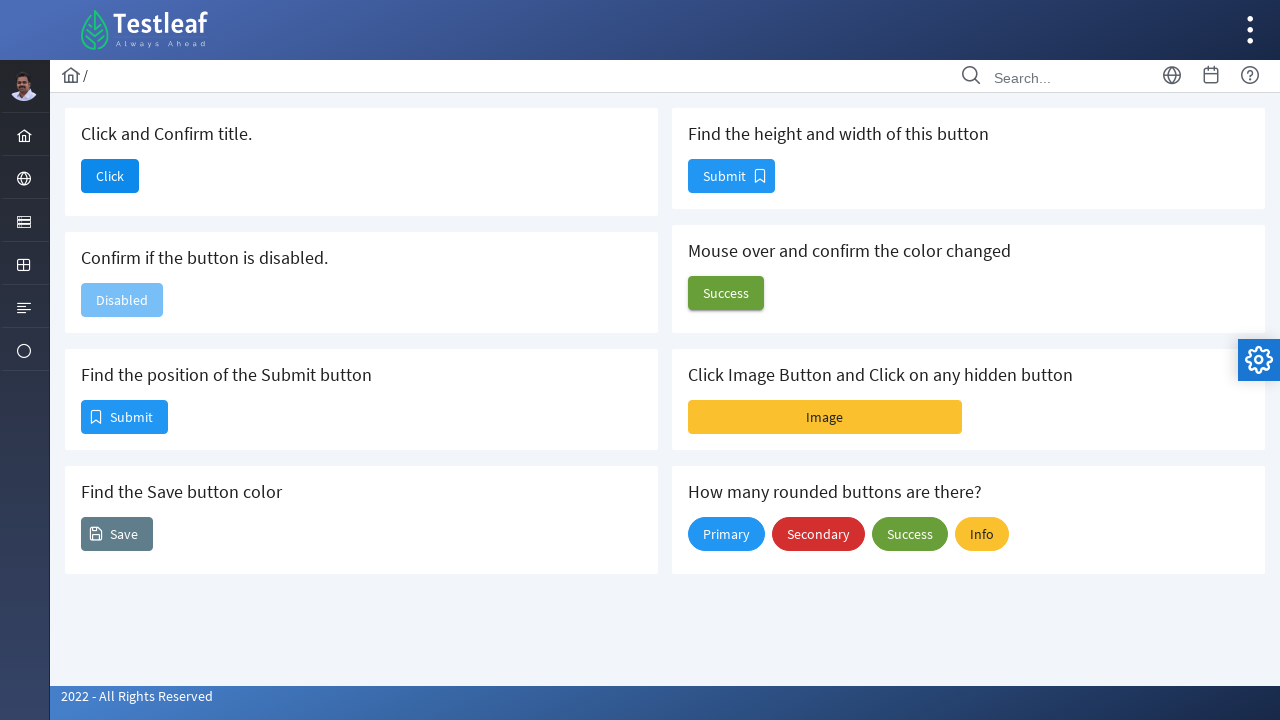

Got save button background color: rgb(96, 125, 139) none repeat scroll 0% 0% / auto padding-box border-box
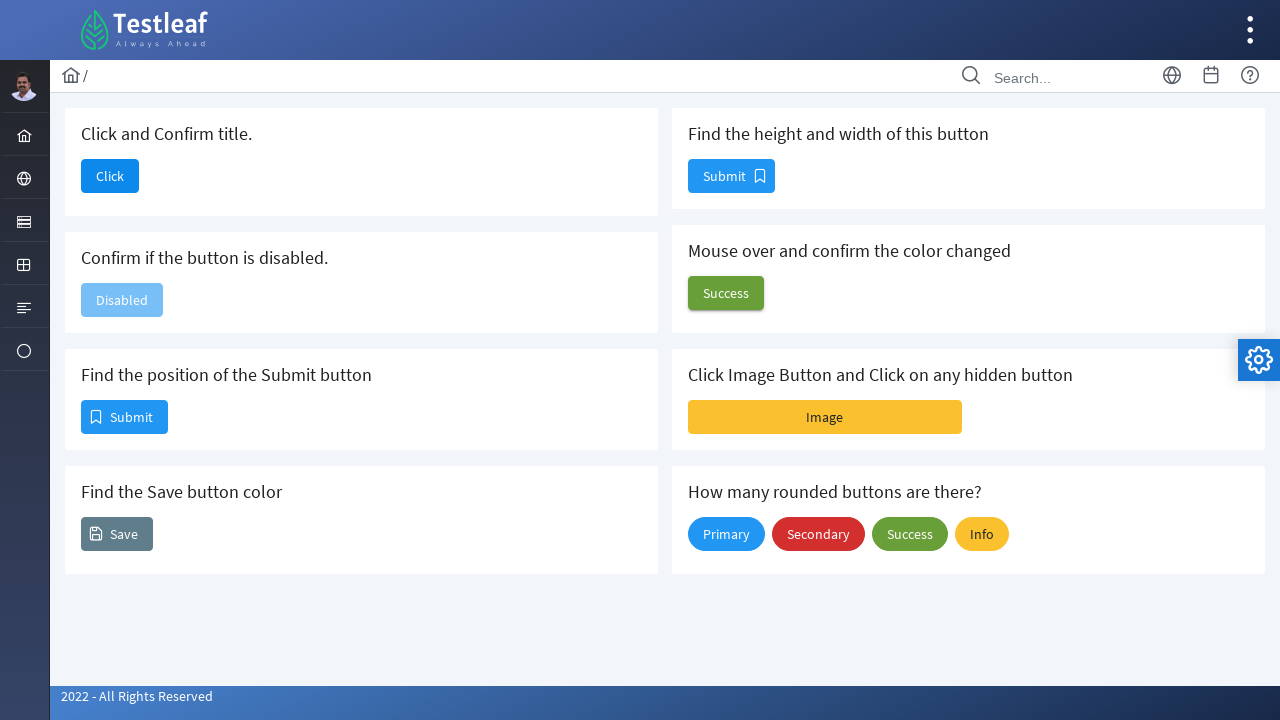

Located button to find height and width
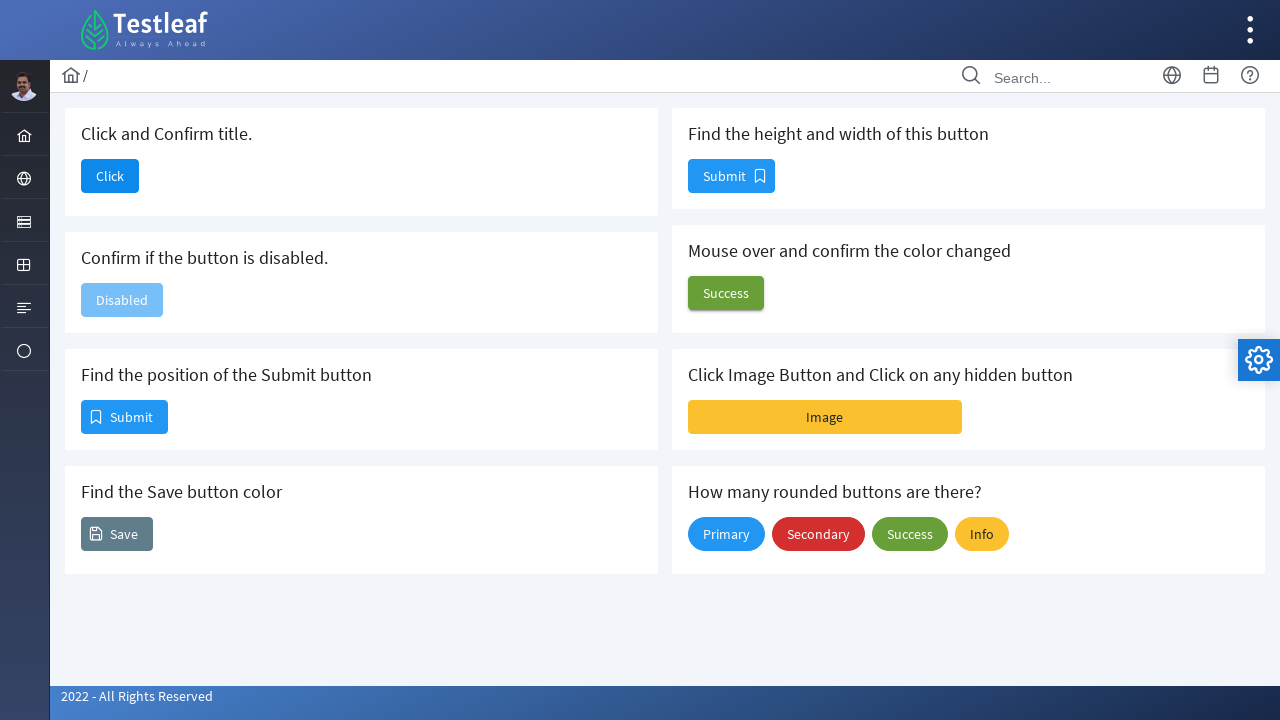

Got button size: width=87, height=34
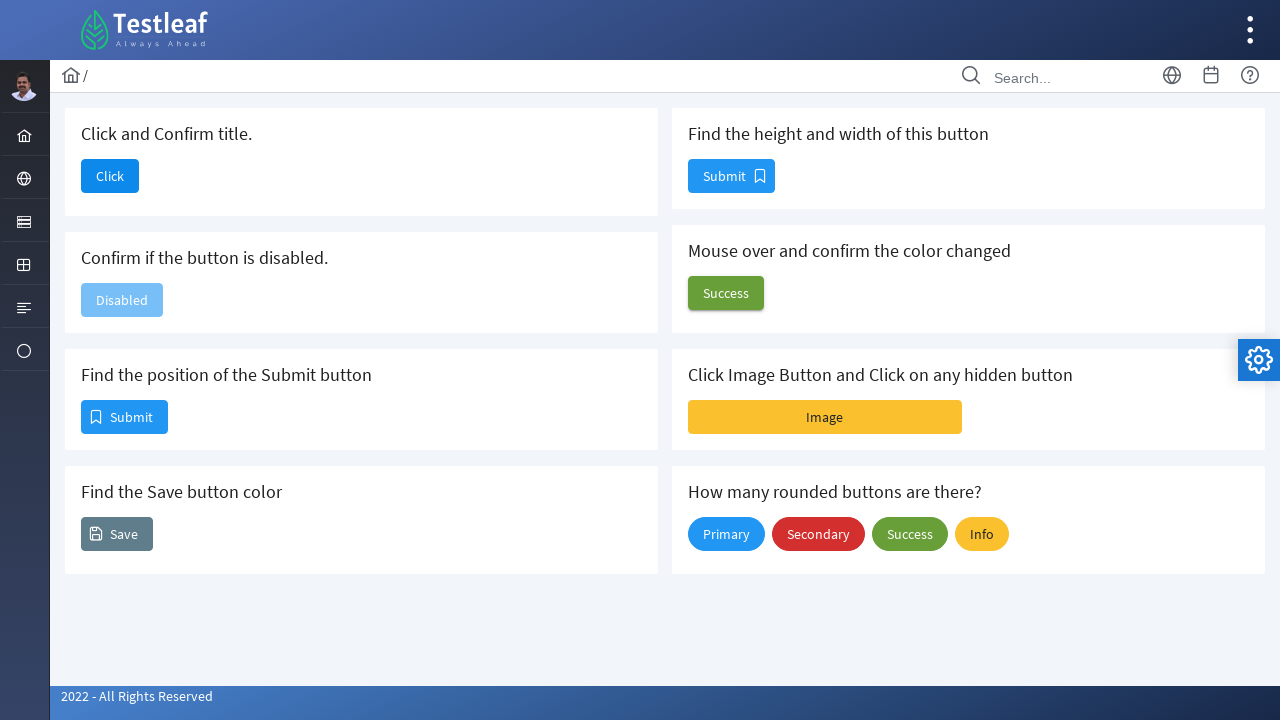

Located button element for hover test
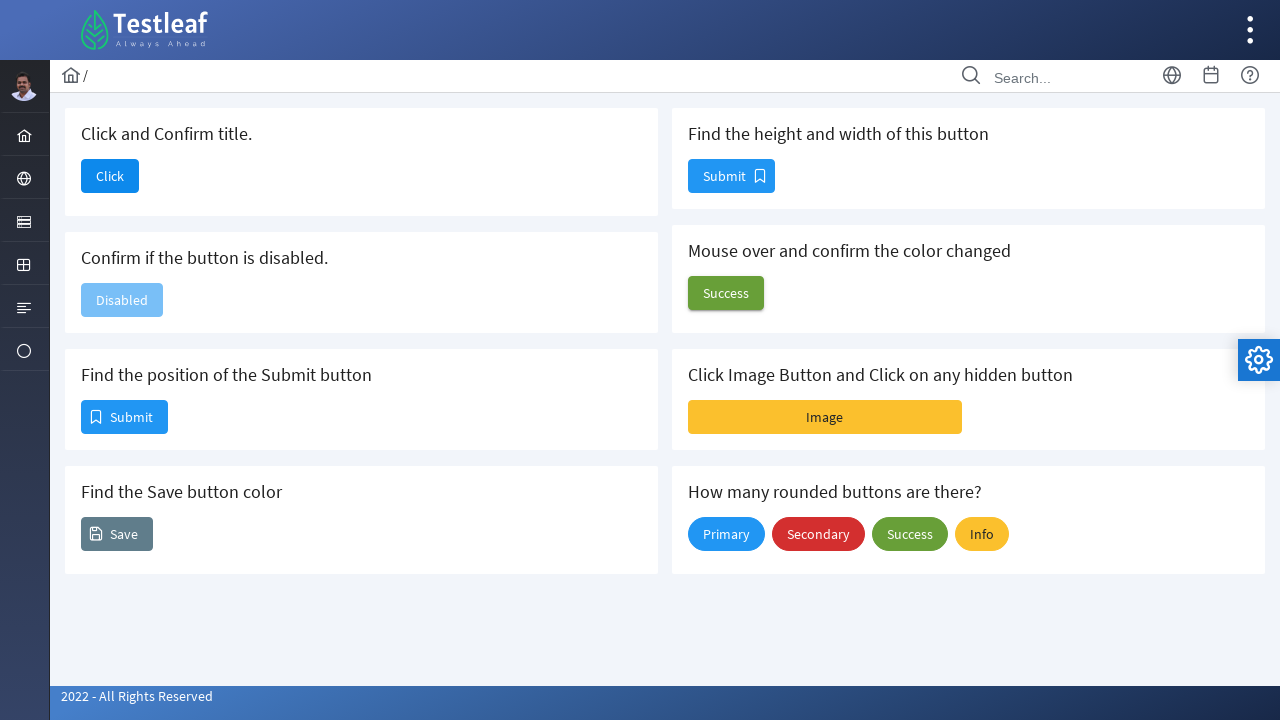

Got initial button color: rgba(0, 0, 0, 0)
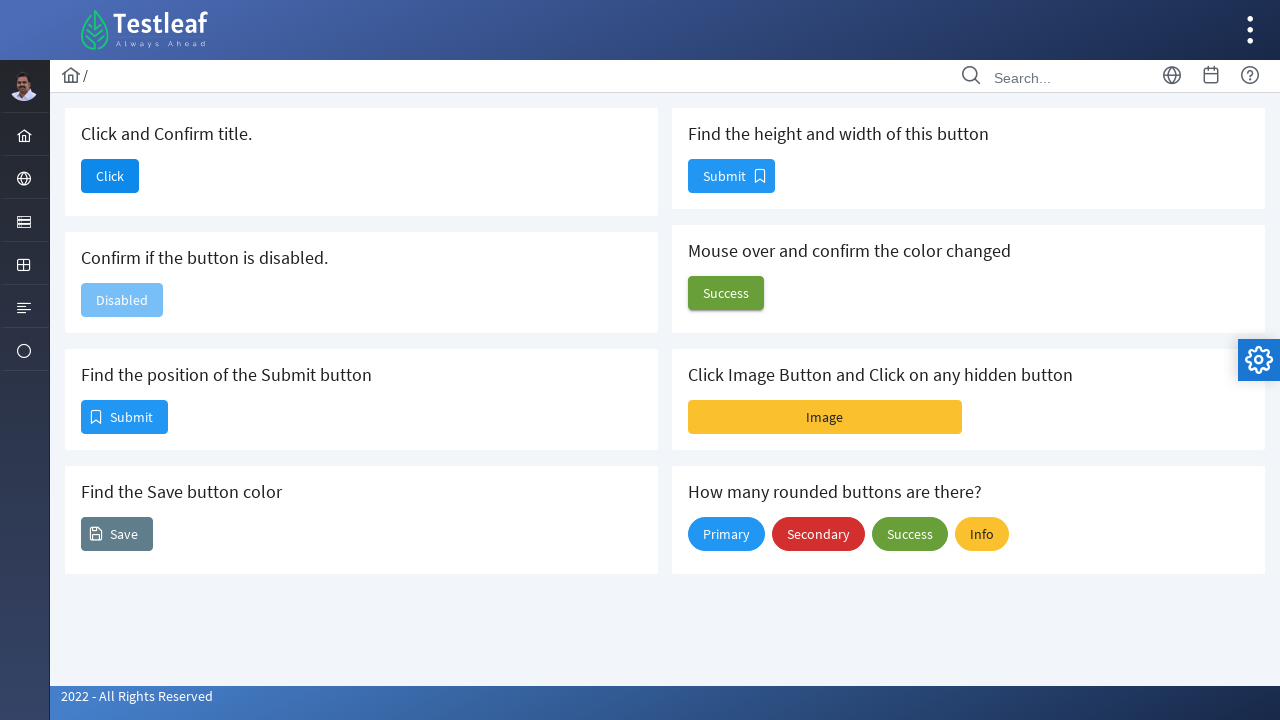

Hovered over button element at (726, 293) on xpath=//h5[contains(text(),'Mouse over and confirm the color changed')]/followin
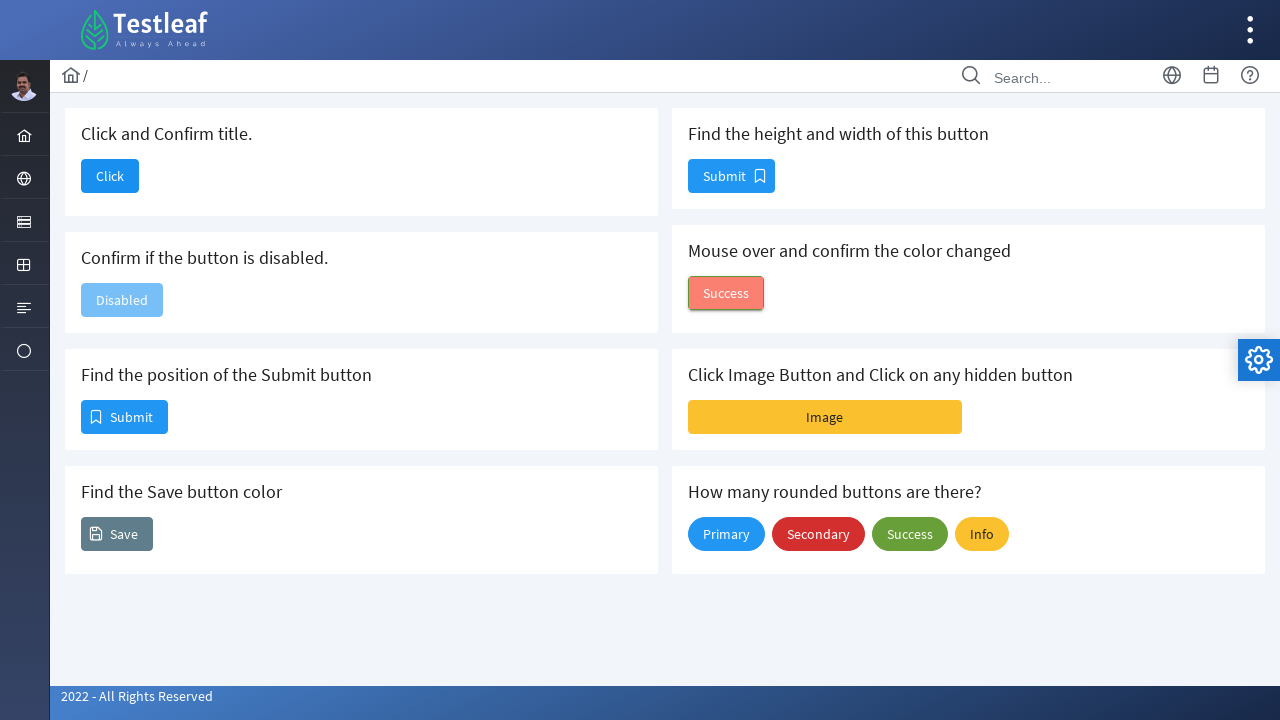

Got hover button color: rgb(250, 128, 114)
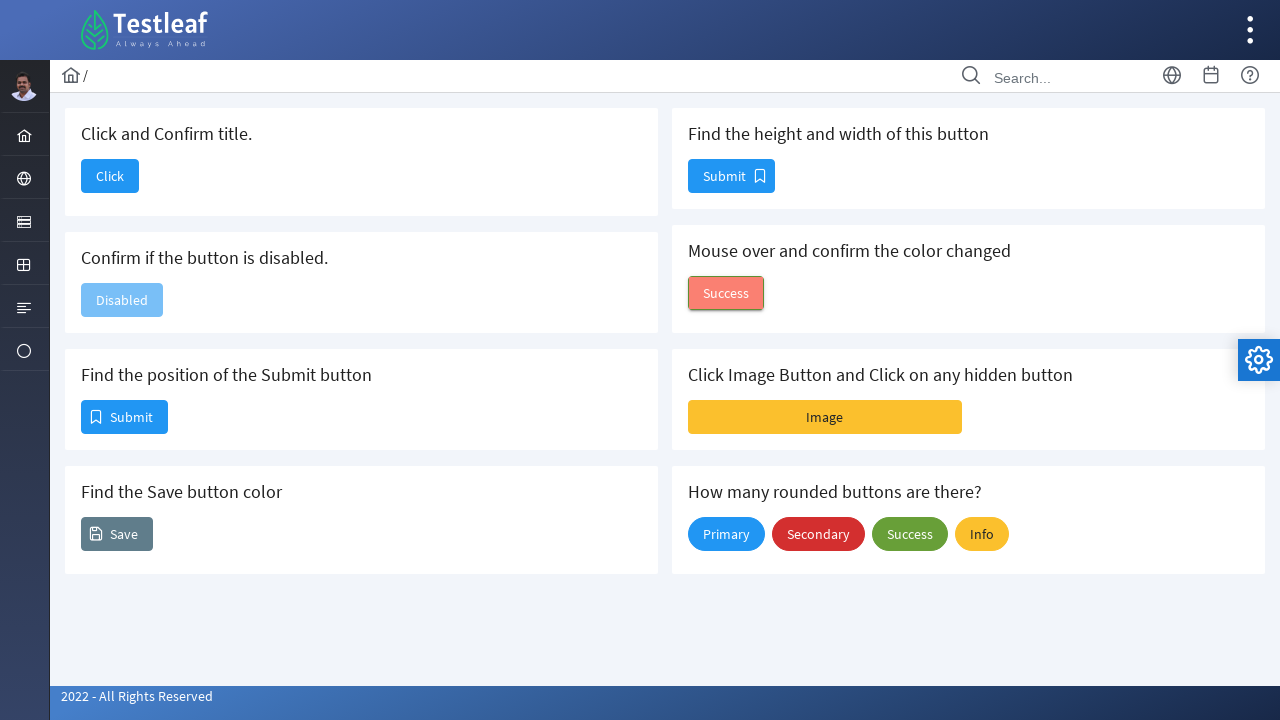

Clicked image button to reveal hidden elements at (825, 417) on xpath=//h5[contains(text(),'Click Image Button and Click on any hidden button')]
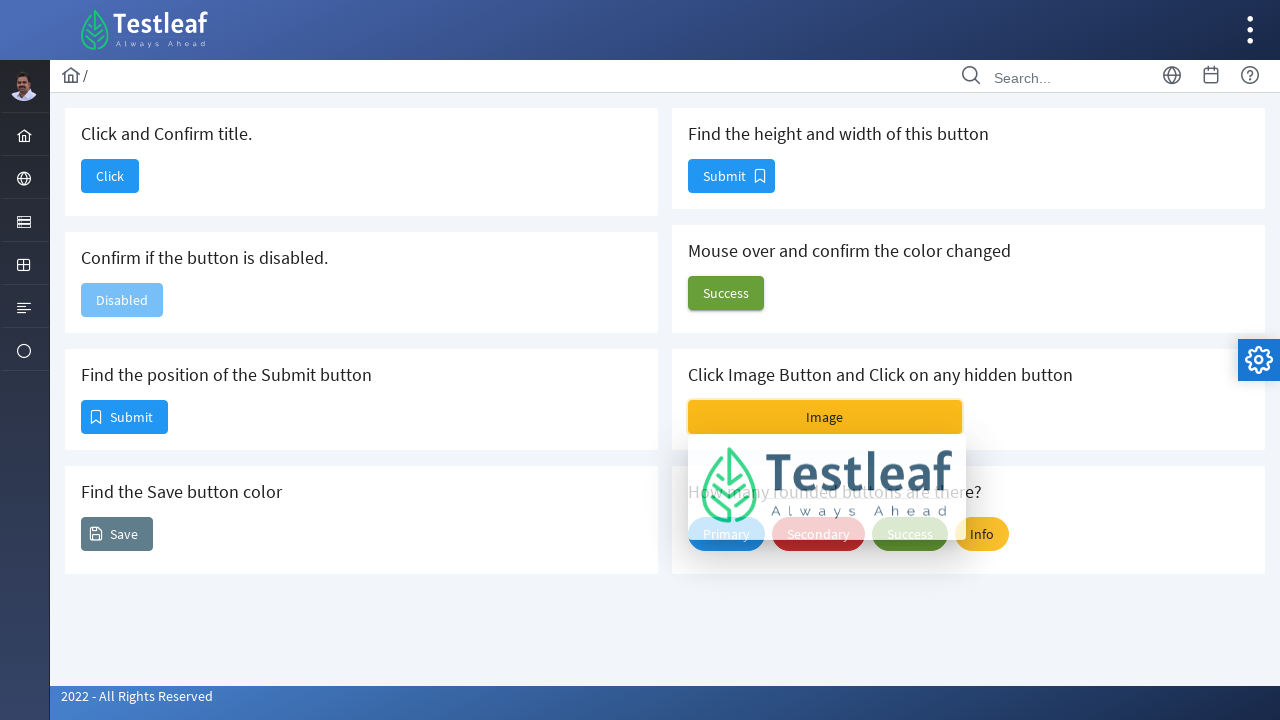

Waited for hidden elements to appear
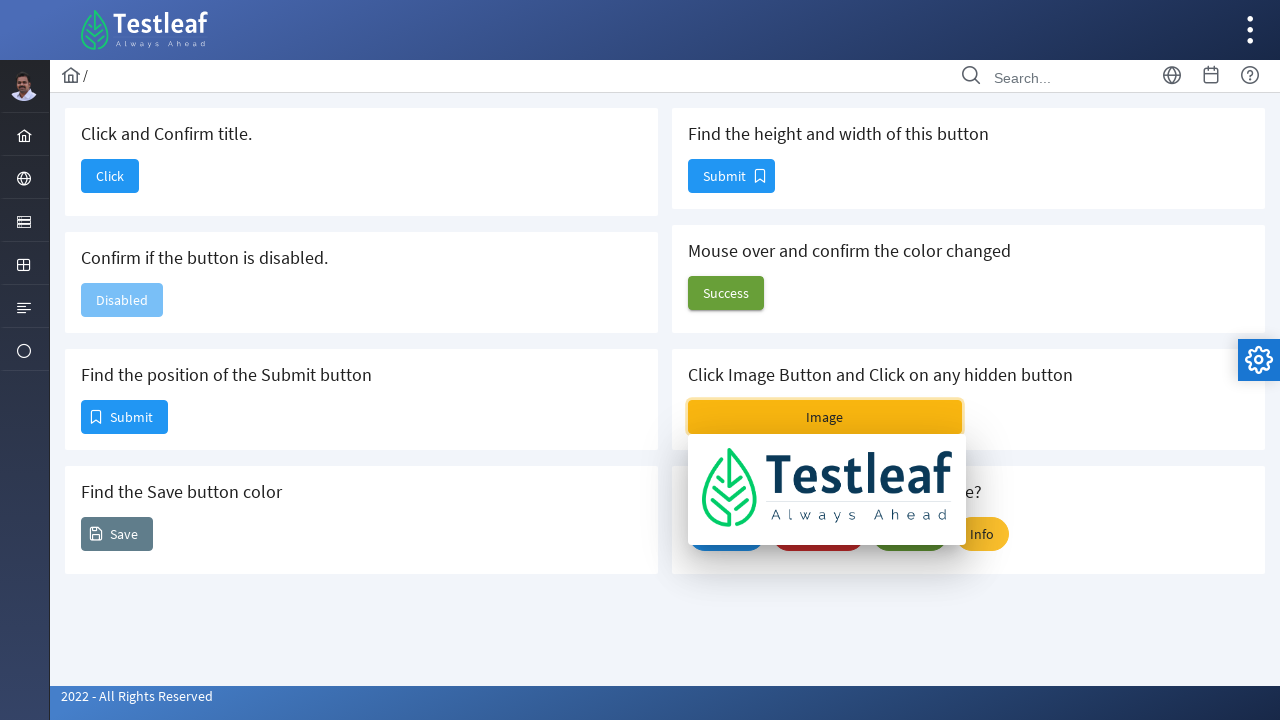

Clicked on hidden button image at (827, 488) on xpath=//h5[contains(text(),'Click Image Button and Click on any hidden button')]
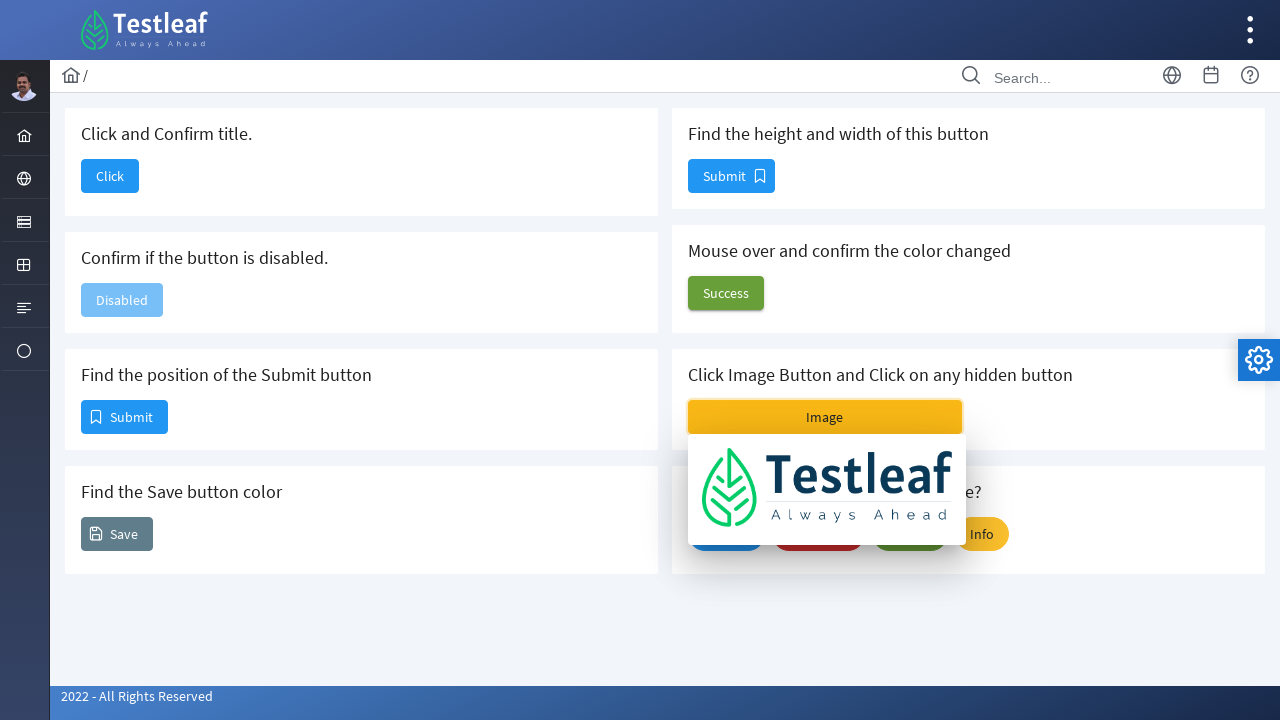

Located all rounded button elements
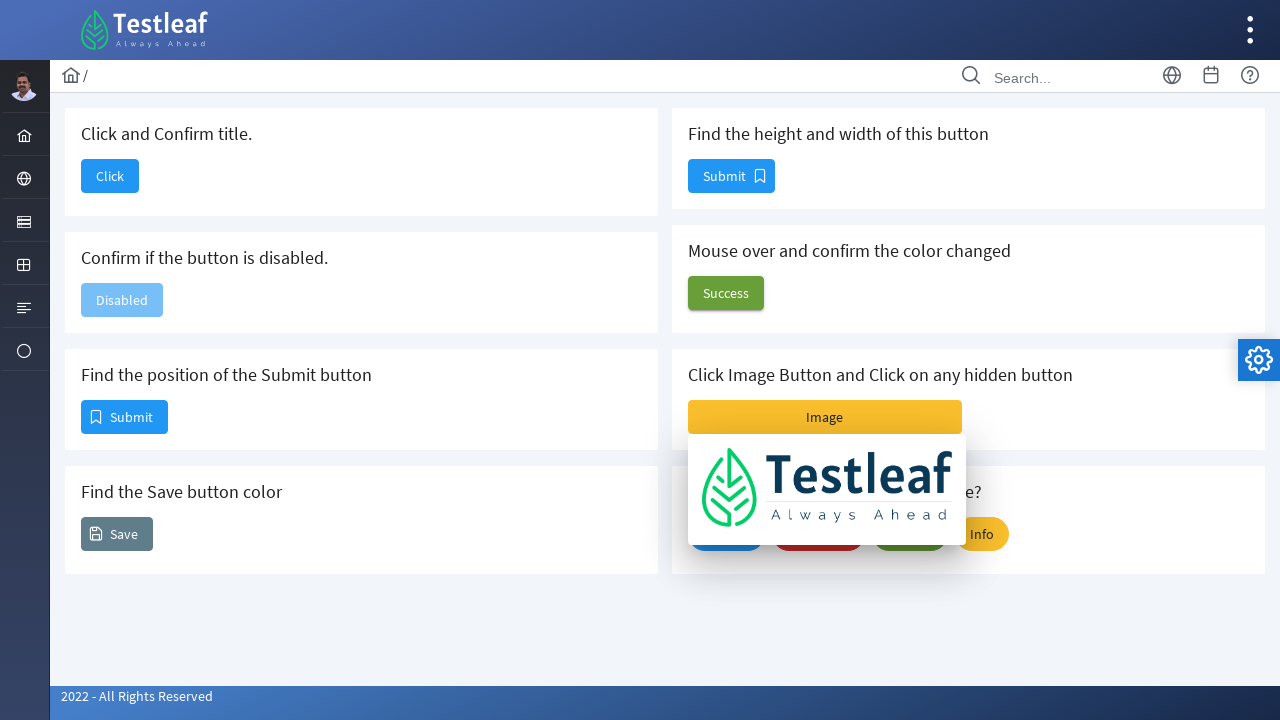

Counted rounded buttons: 4 total
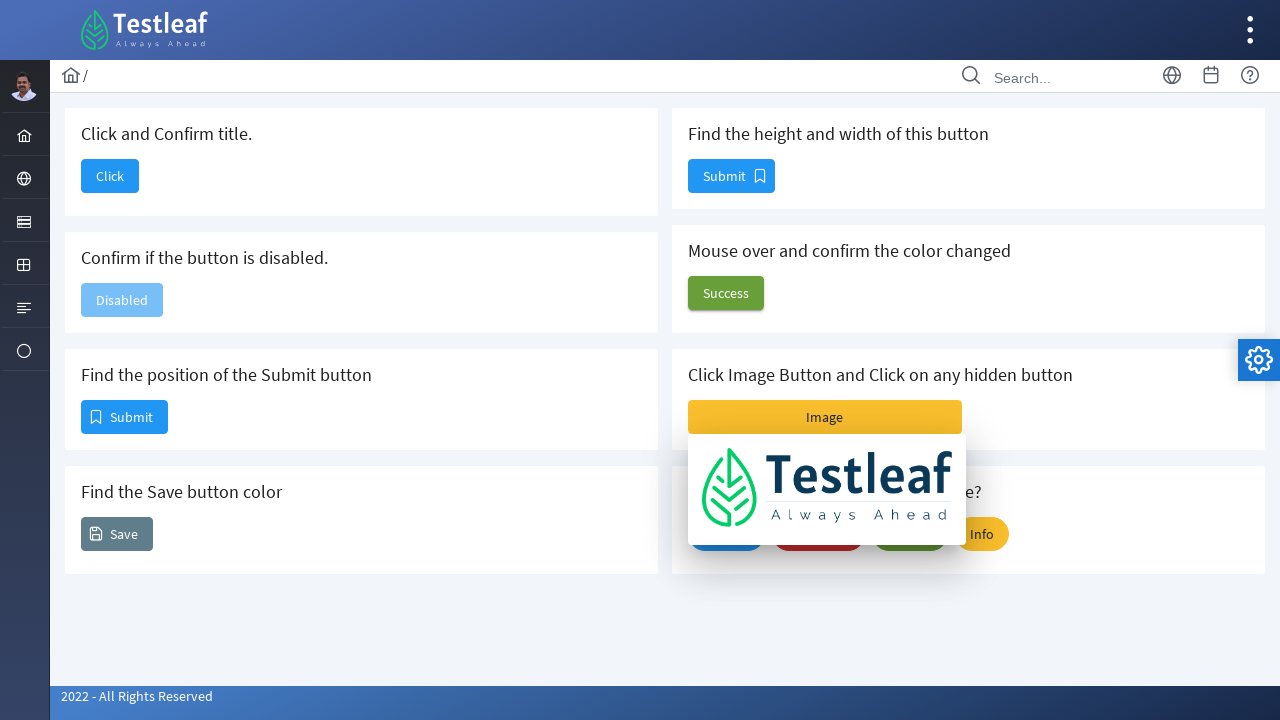

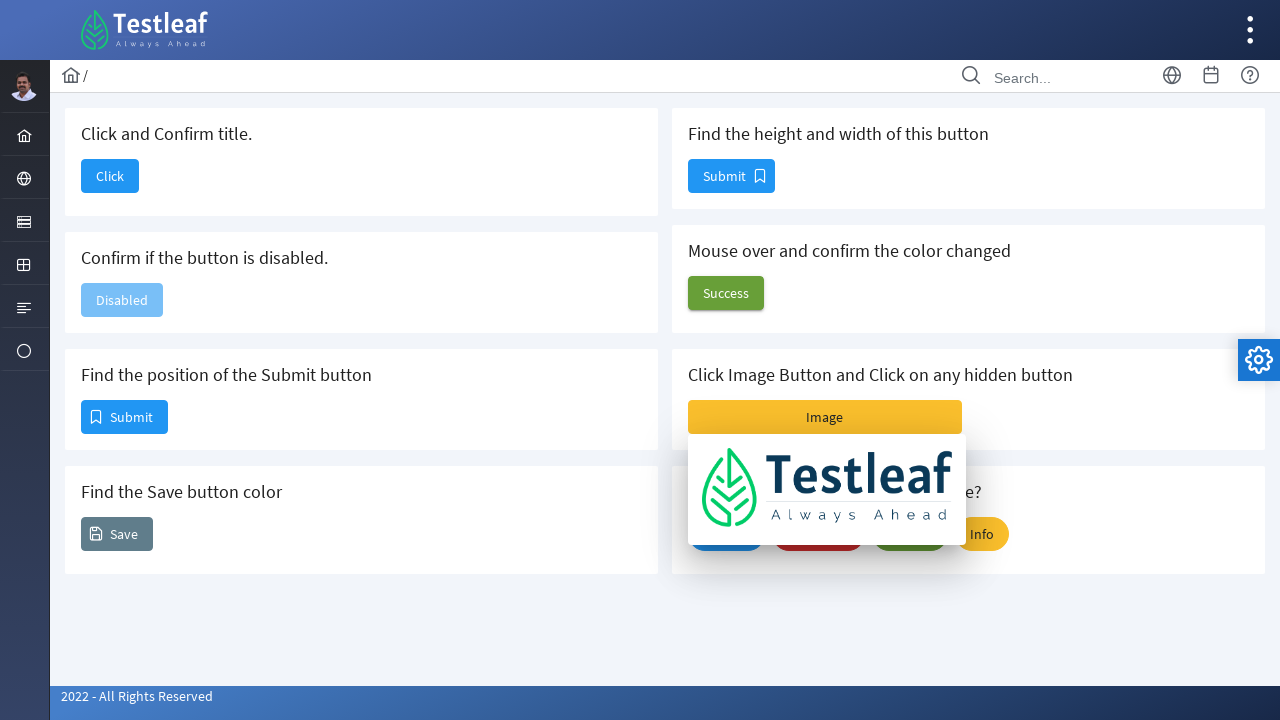